Tests various dropdown components on Semantic UI documentation page, including selection dropdowns, search dropdowns, and friend selection dropdowns by clicking and selecting different options.

Starting URL: https://semantic-ui.com/modules/dropdown.html#/definition

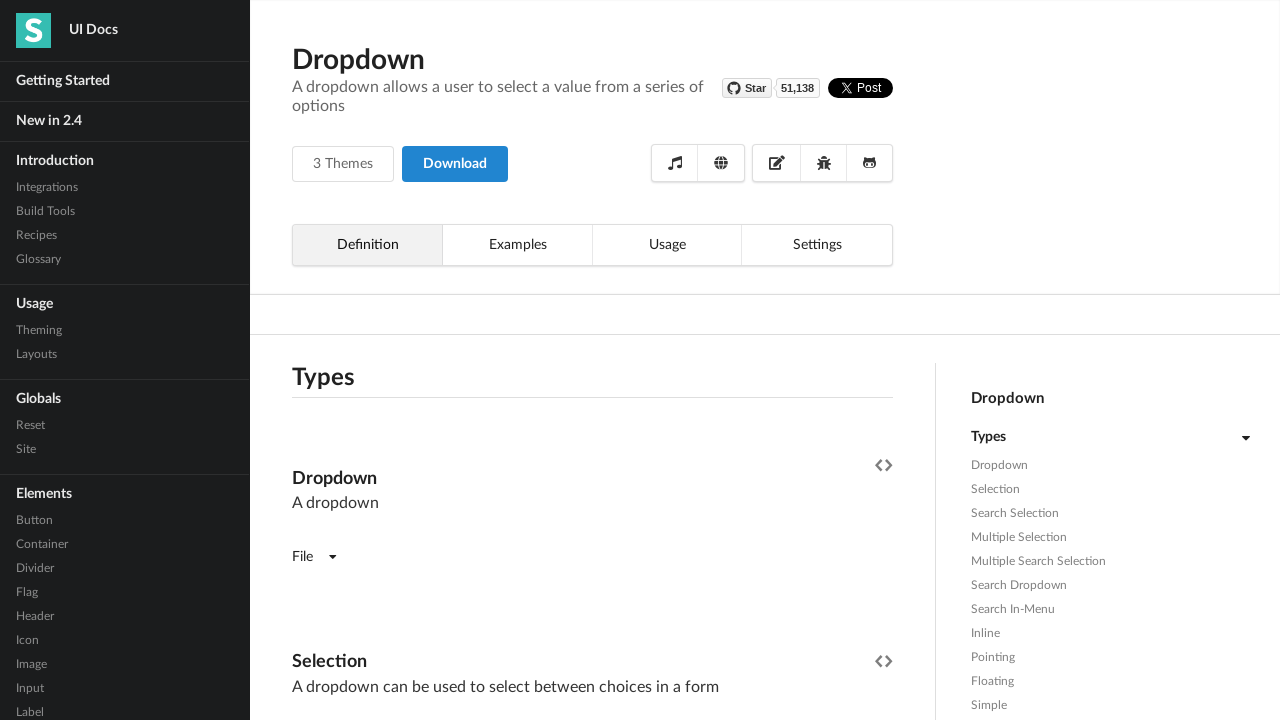

Clicked on the Gender selection dropdown at (390, 361) on [class="ui selection dropdown"] >> internal:has-text="Gender"i >> nth=0
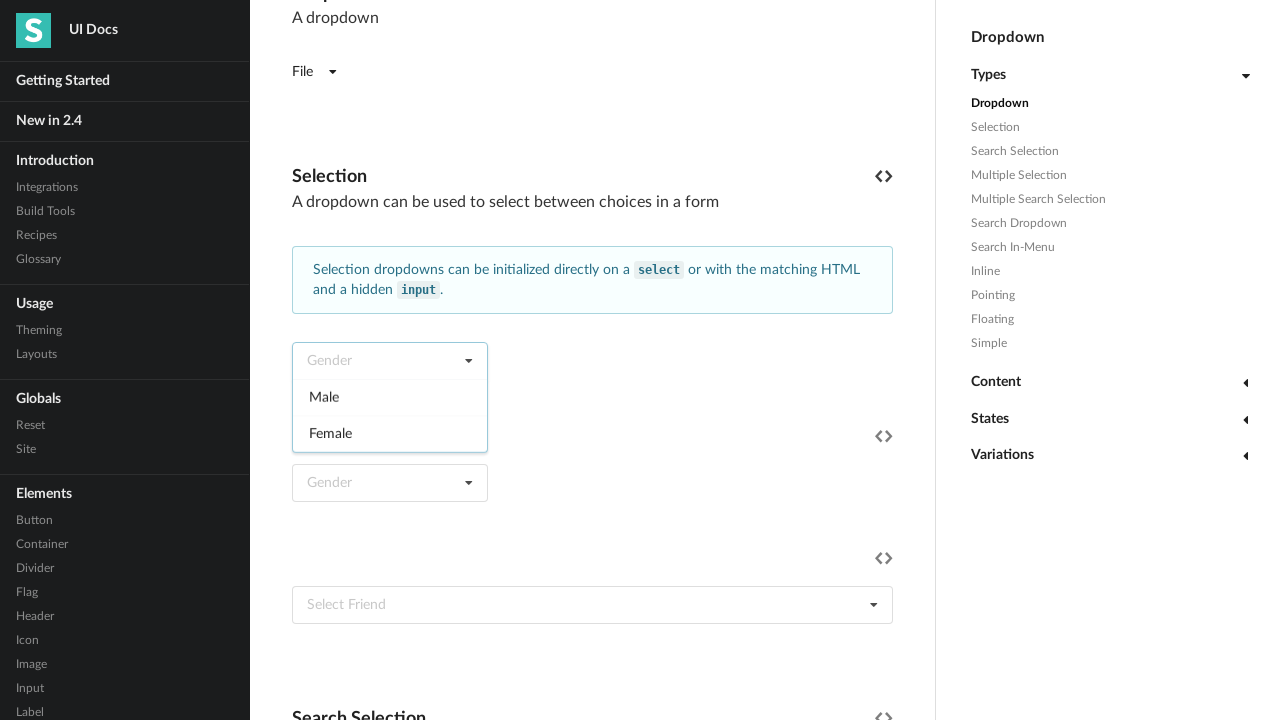

Focused on the first option in the visible dropdown menu on .menu.transition.visible > div >> nth=0
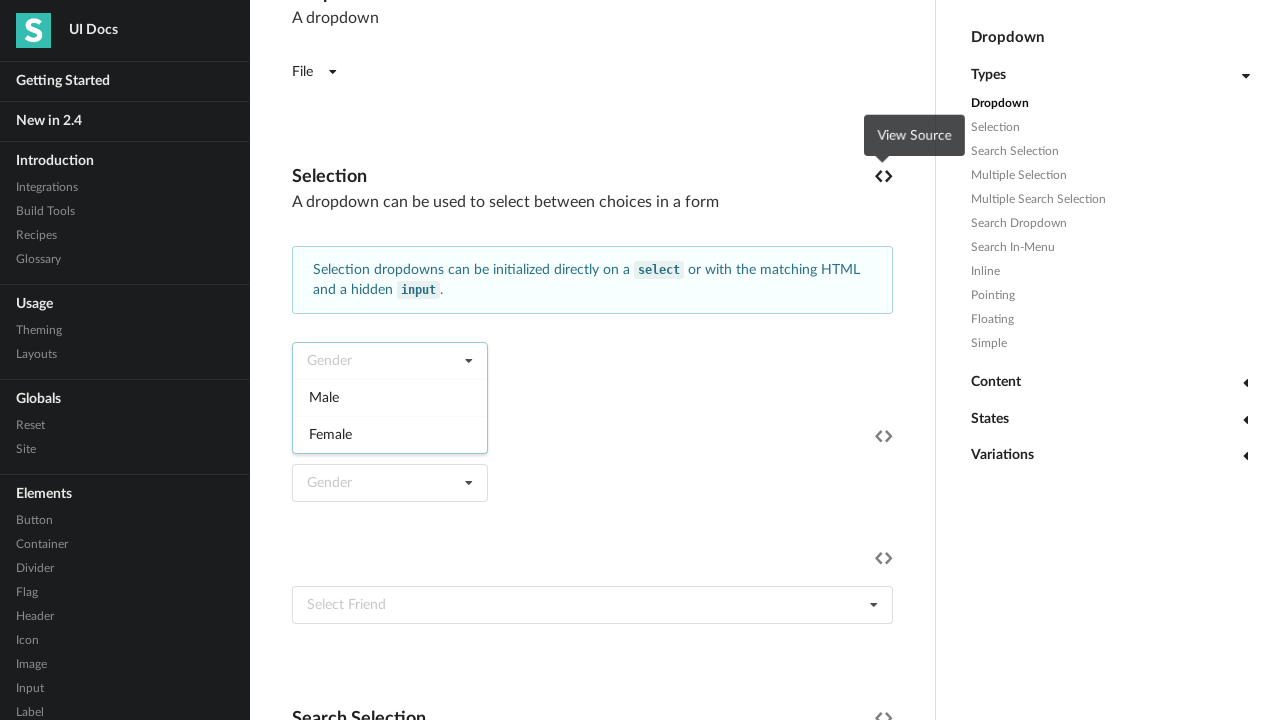

Clicked on the first option in the visible dropdown menu at (390, 397) on .menu.transition.visible > div >> nth=0
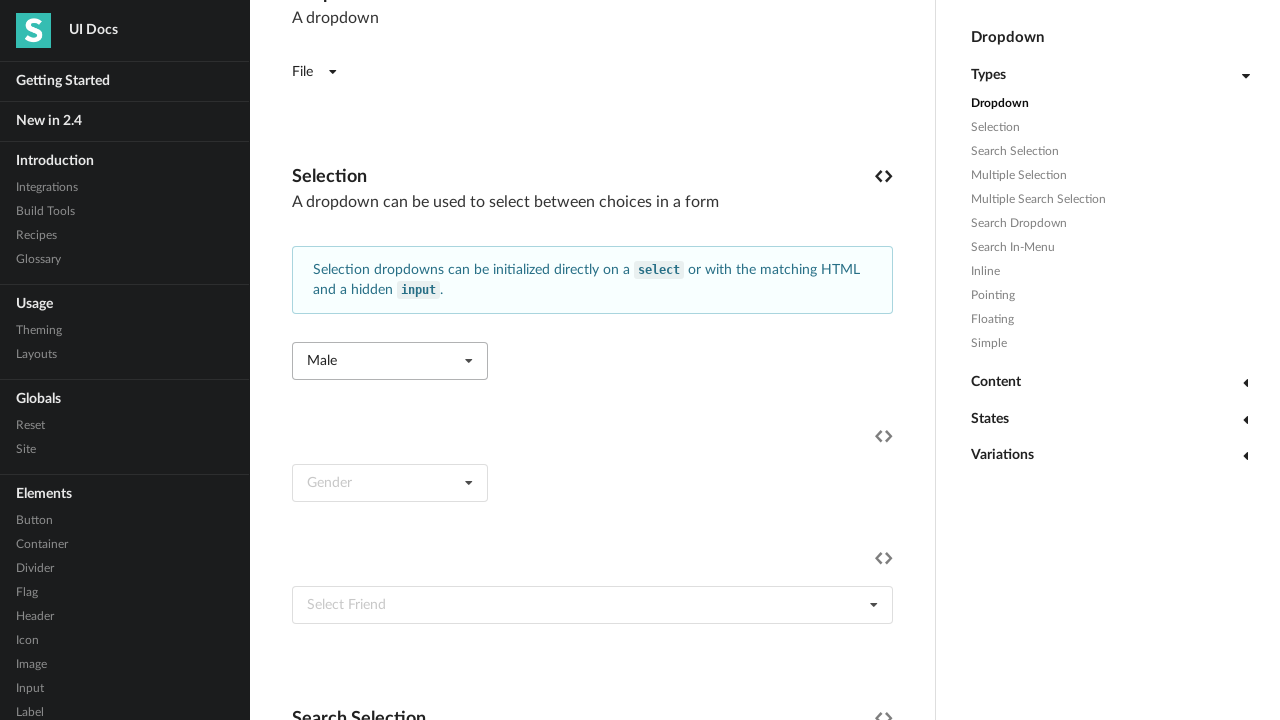

Clicked on the Gender dropdown to reopen it at (390, 483) on text=Gender Male Female GenderMaleFemale
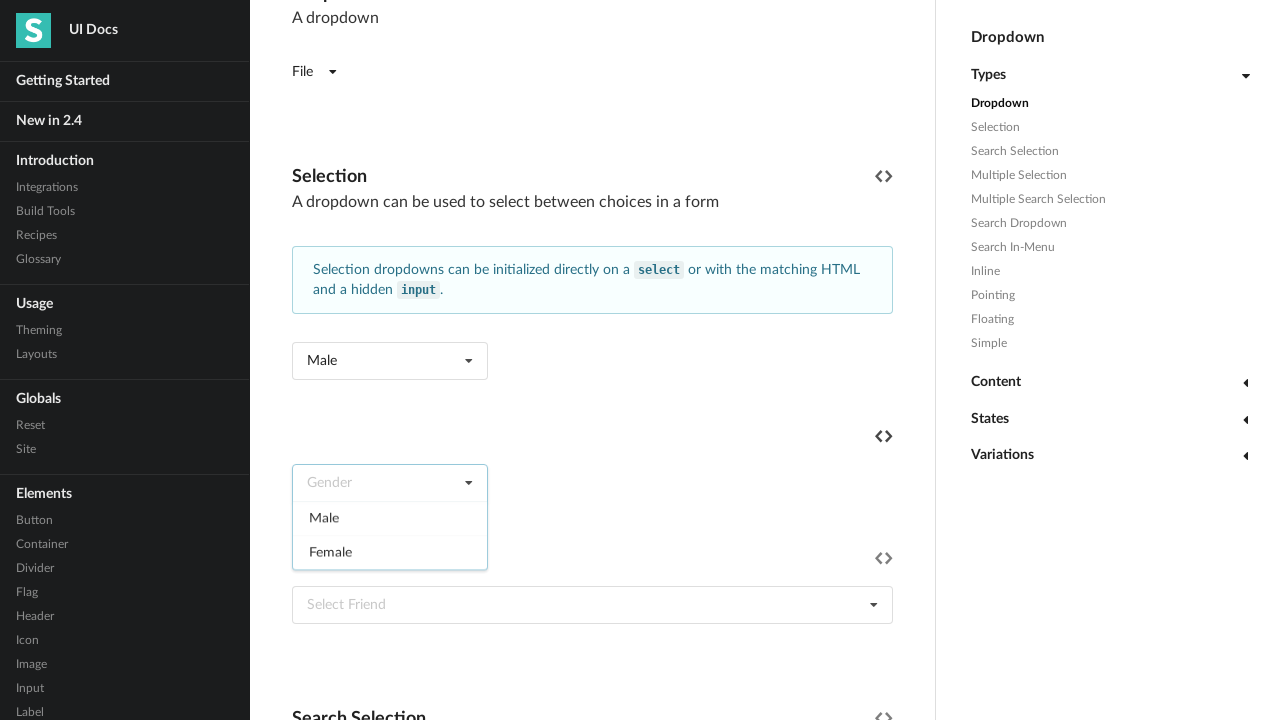

Selected Female option from the Gender dropdown at (390, 556) on text=MaleFemale >> div >> nth=1
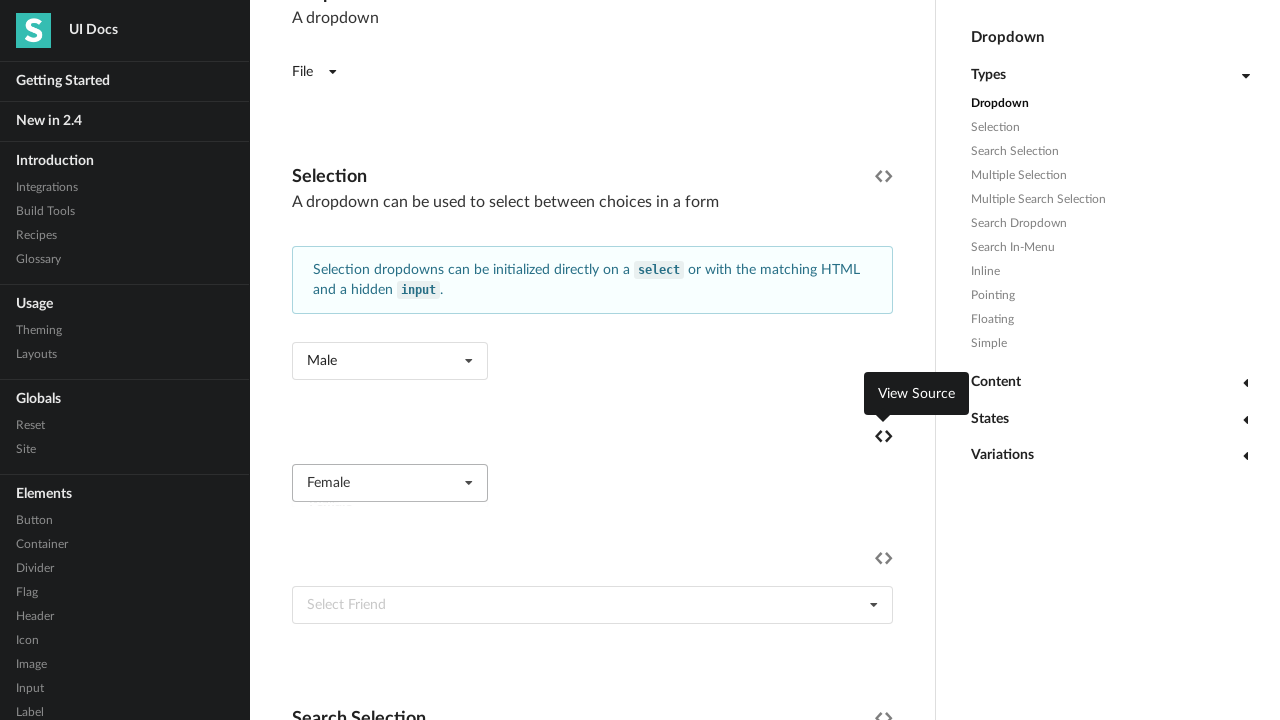

Clicked on the Select Friend dropdown at (874, 605) on text=Select Friend Jenny Hess Elliot Fu Stevie Feliciano Christian Matt Justen K
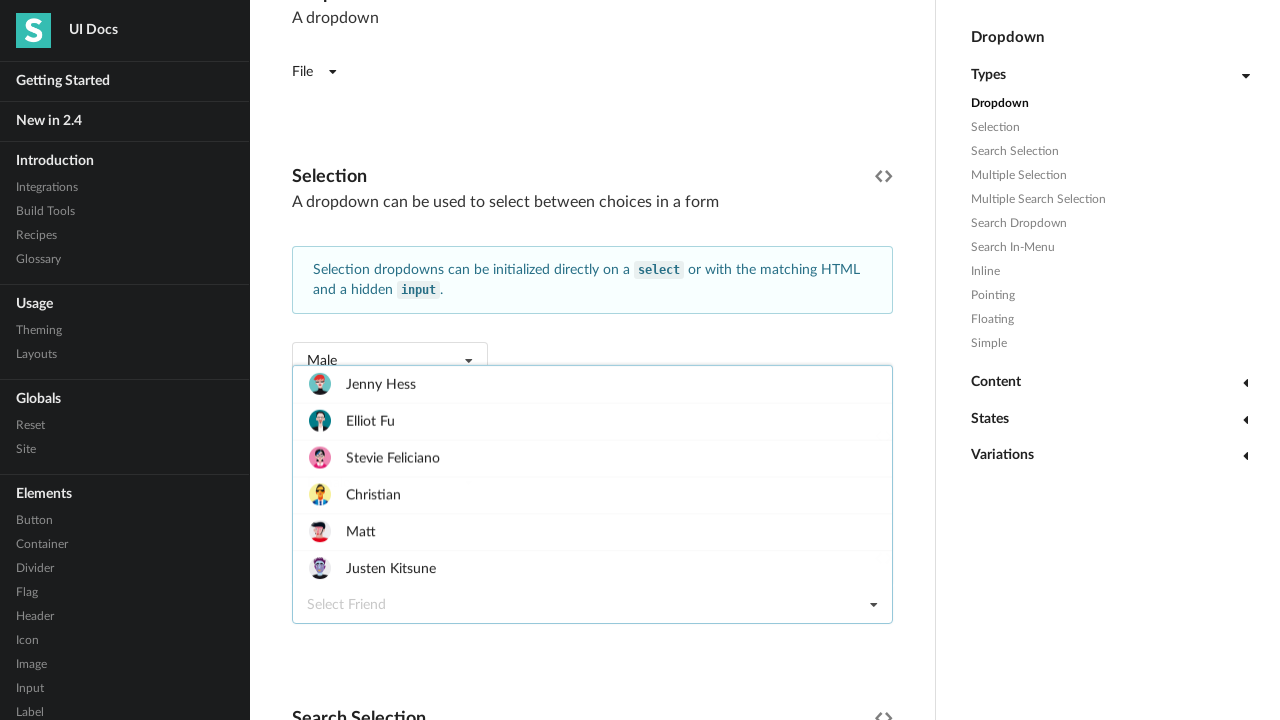

Selected Stevie Feliciano from the friend list at (592, 457) on text=Stevie Feliciano >> nth=0
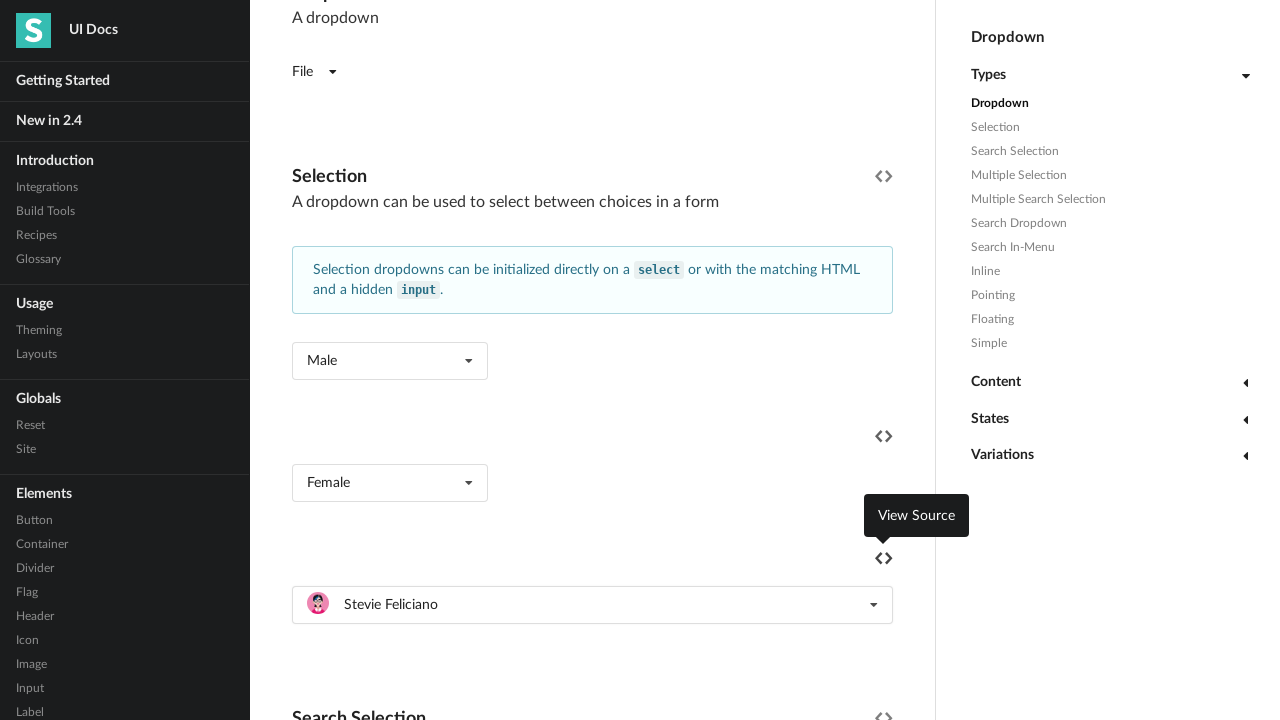

Clicked on the fluid search dropdown at (874, 361) on .ui.fluid.search > .dropdown >> nth=0
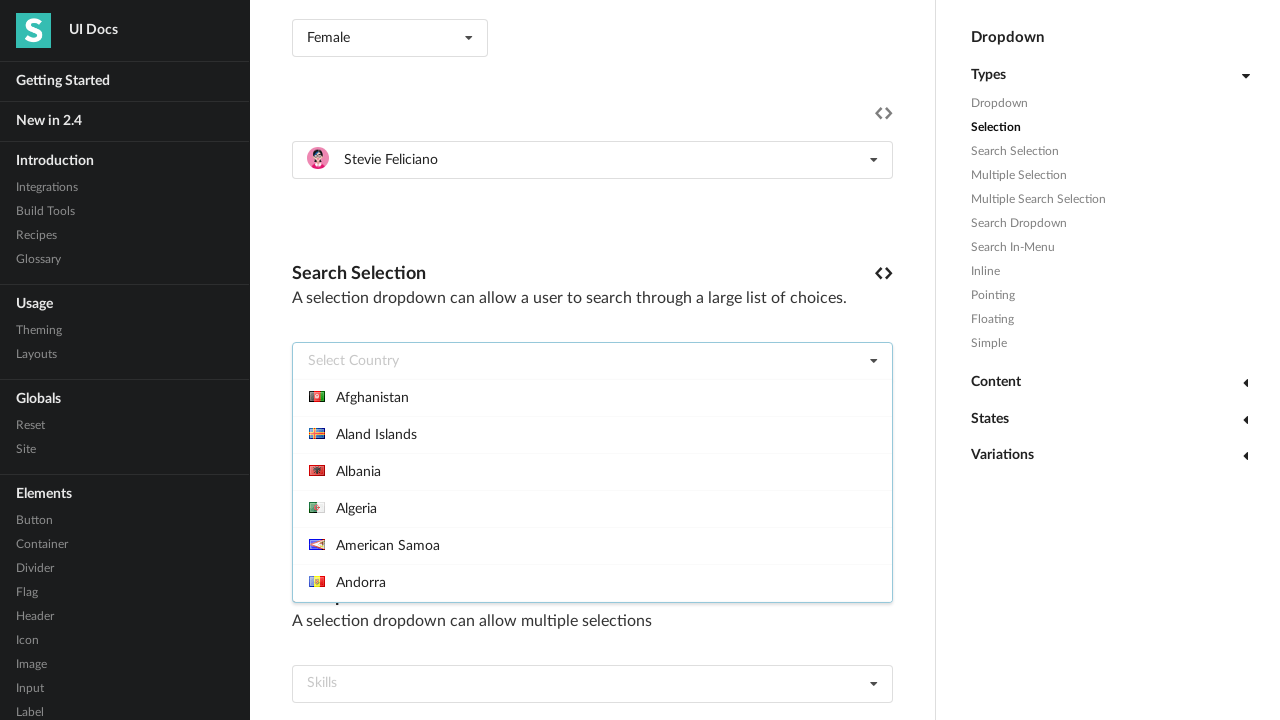

Selected Algeria from the country search dropdown at (592, 508) on [class="ui fluid search selection dropdown active visible"] .item >> internal:ha
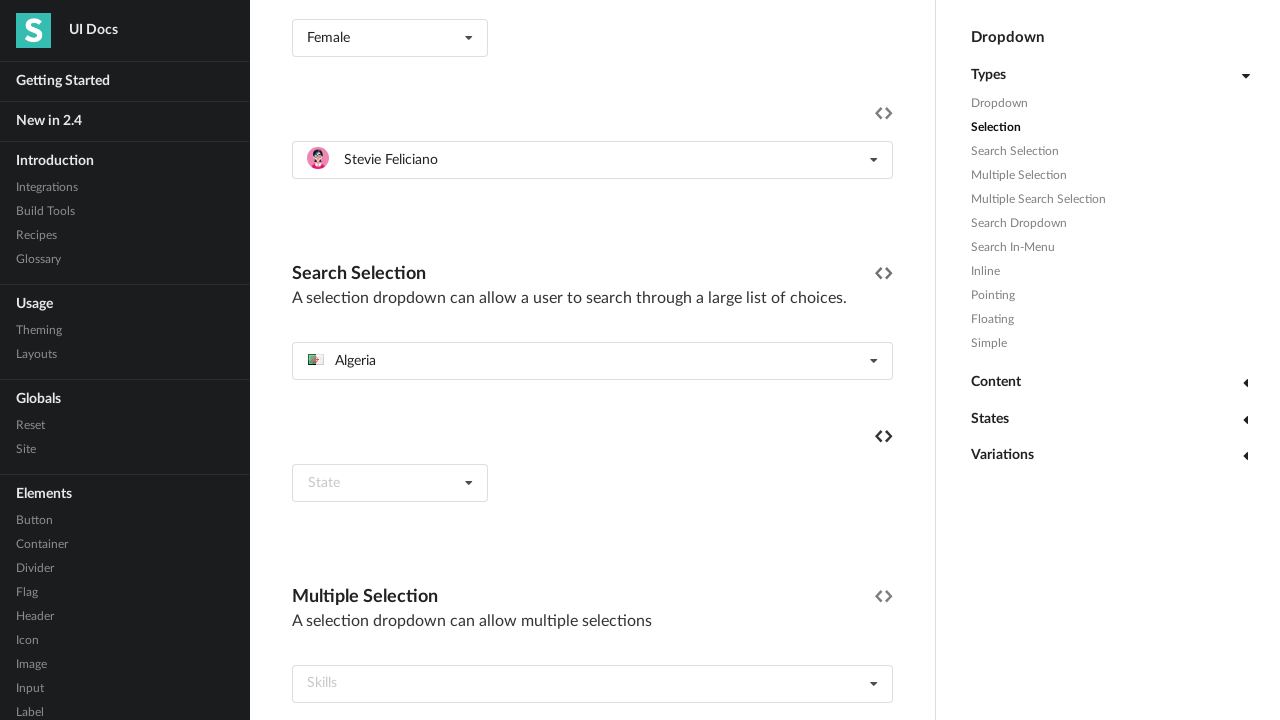

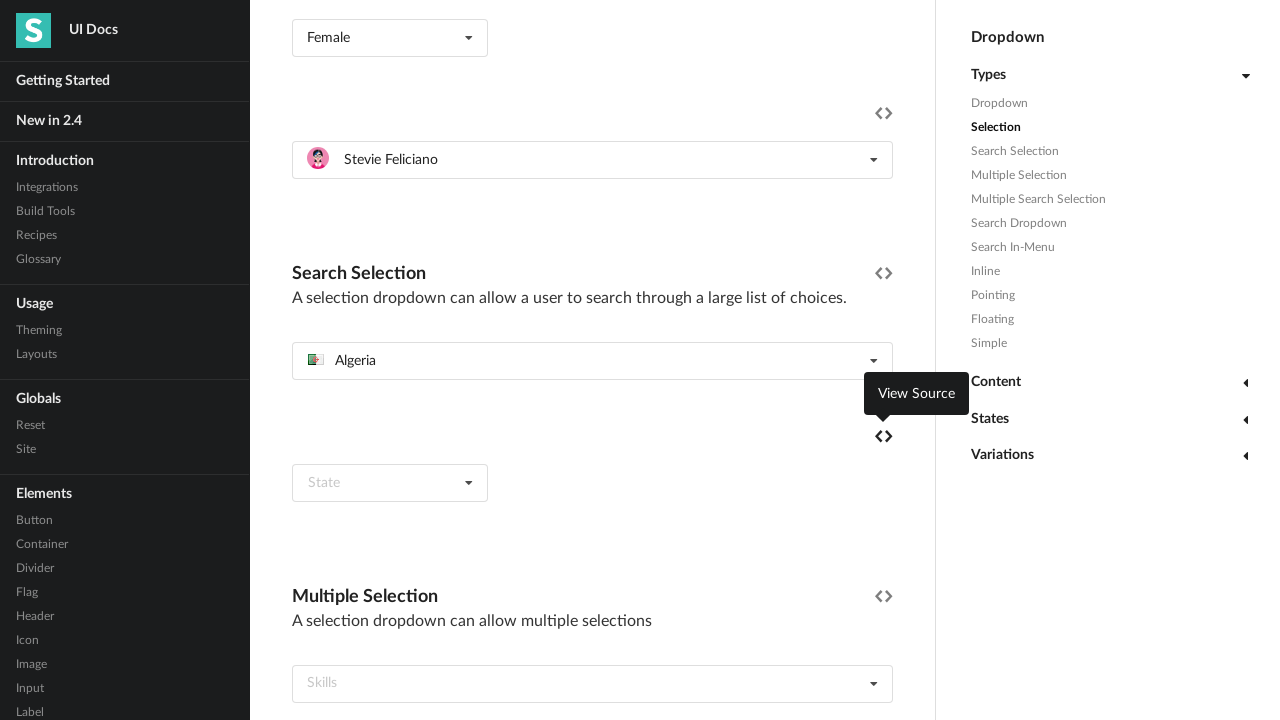